Tests JavaScript alert handling by navigating to the alerts page, triggering a prompt alert, entering text, and accepting it

Starting URL: https://the-internet.herokuapp.com/

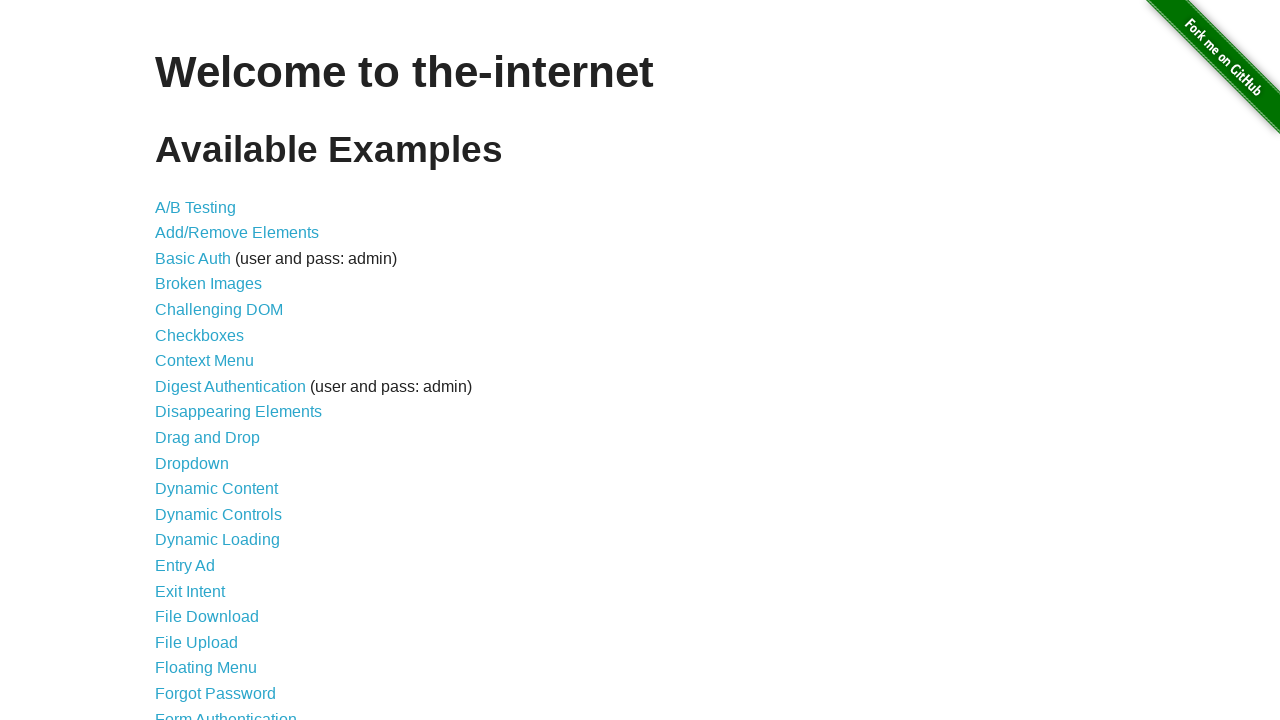

Clicked on JavaScript Alerts link at (214, 361) on xpath=//a[contains(text(),'JavaScript Alerts')]
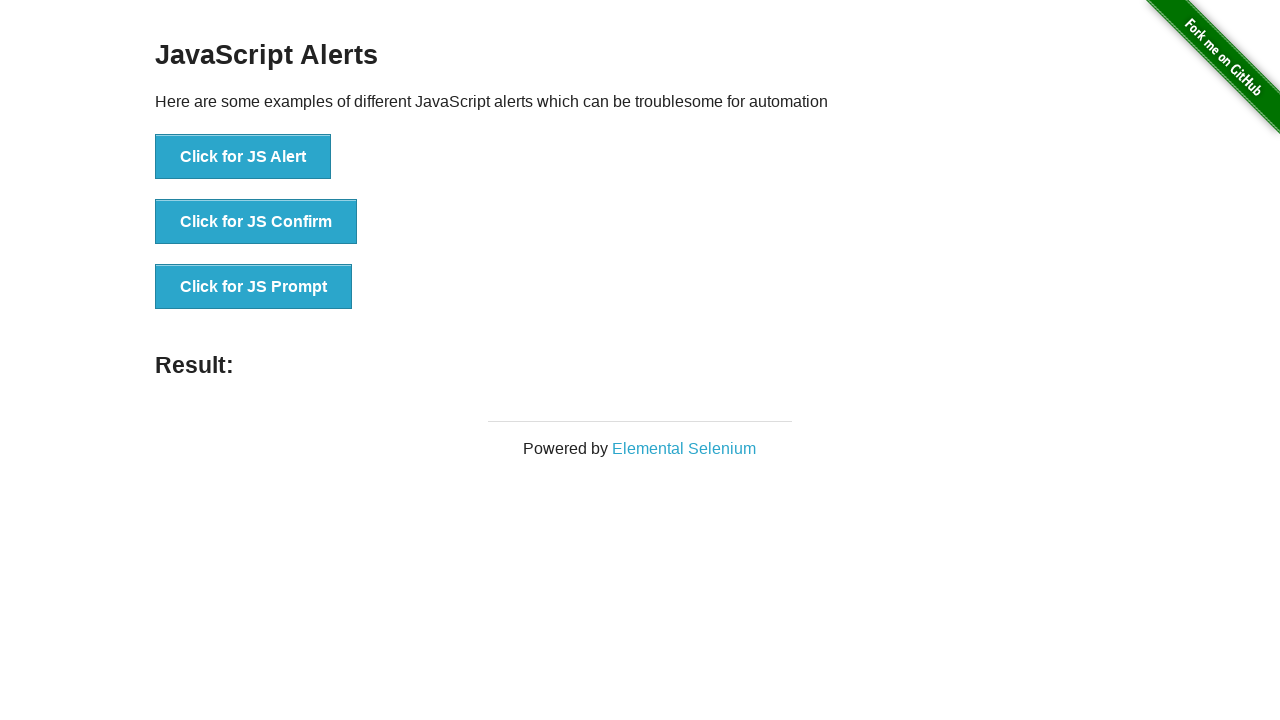

Clicked button to trigger JS Prompt at (254, 287) on xpath=//button[contains(text(),'Click for JS Prompt')]
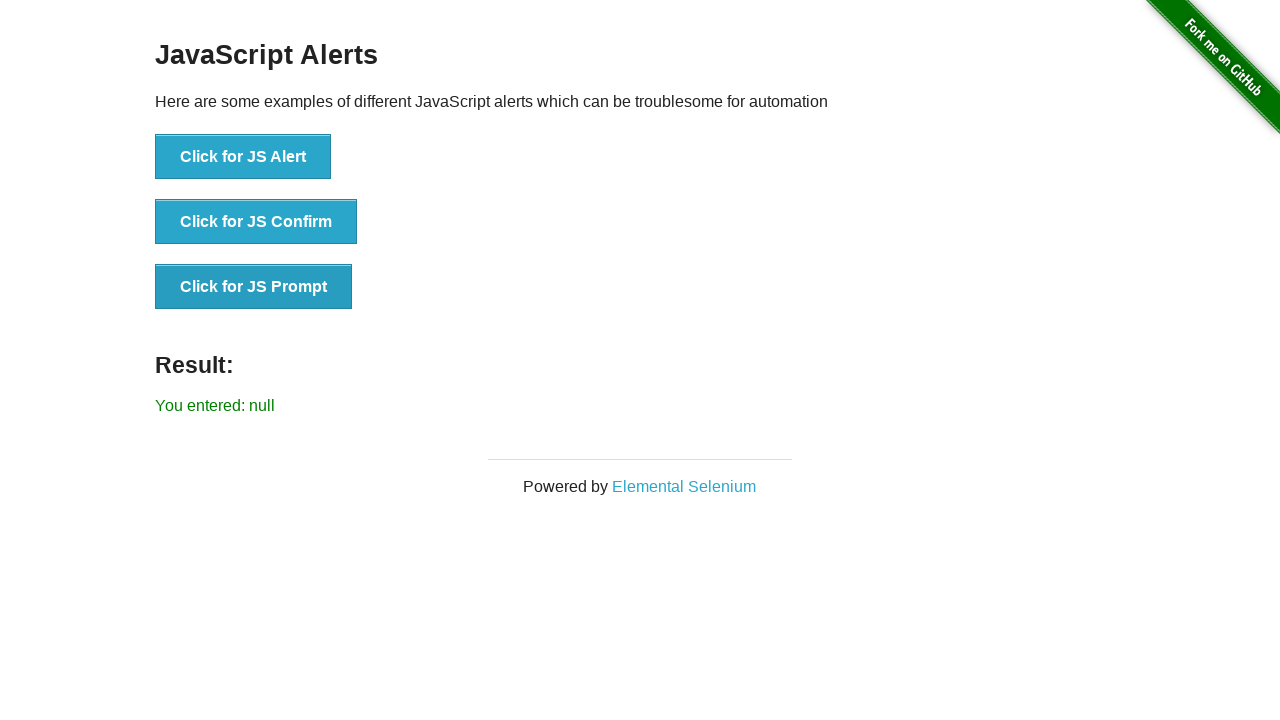

Set up dialog handler to accept prompt with text
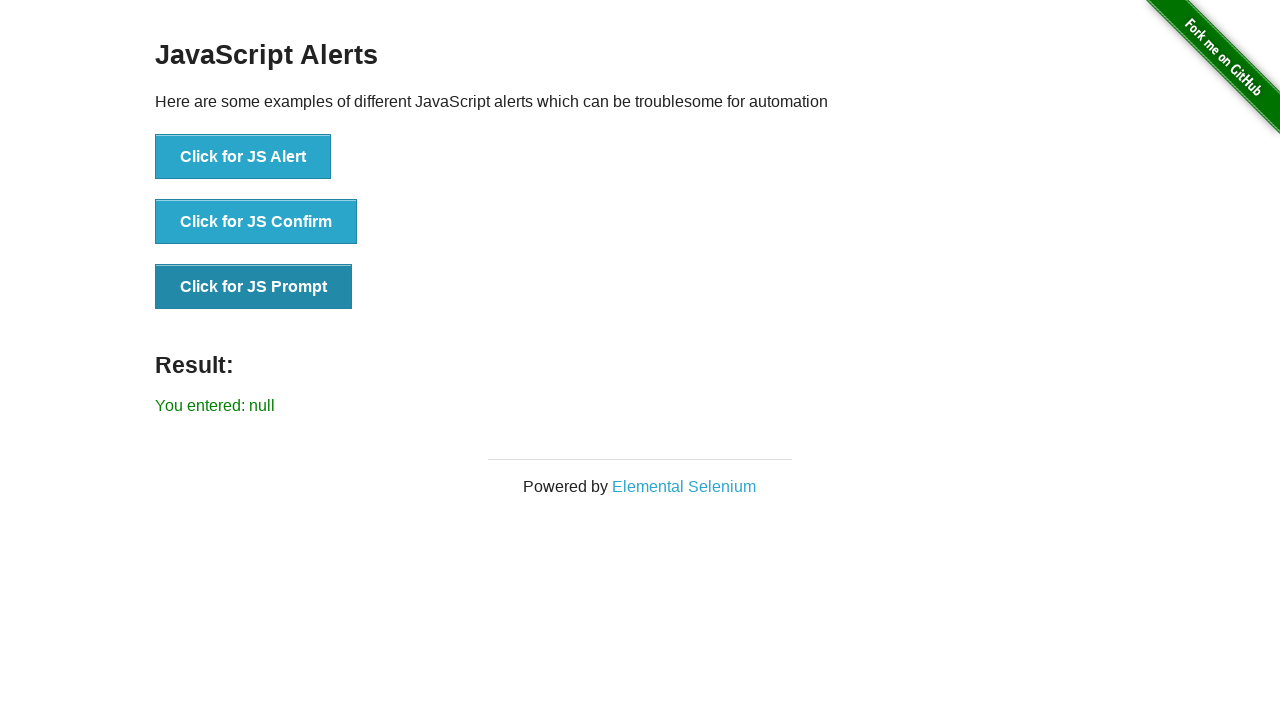

Clicked button to trigger JS Prompt and accepted dialog at (254, 287) on xpath=//button[contains(text(),'Click for JS Prompt')]
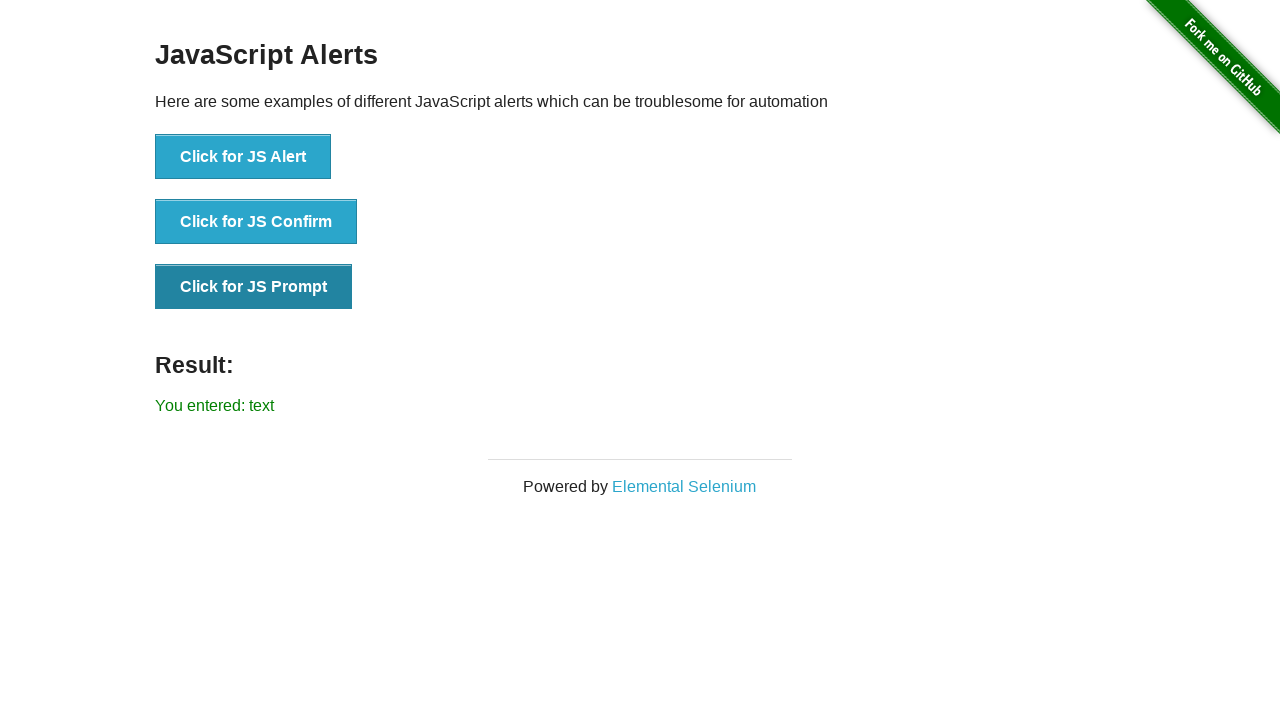

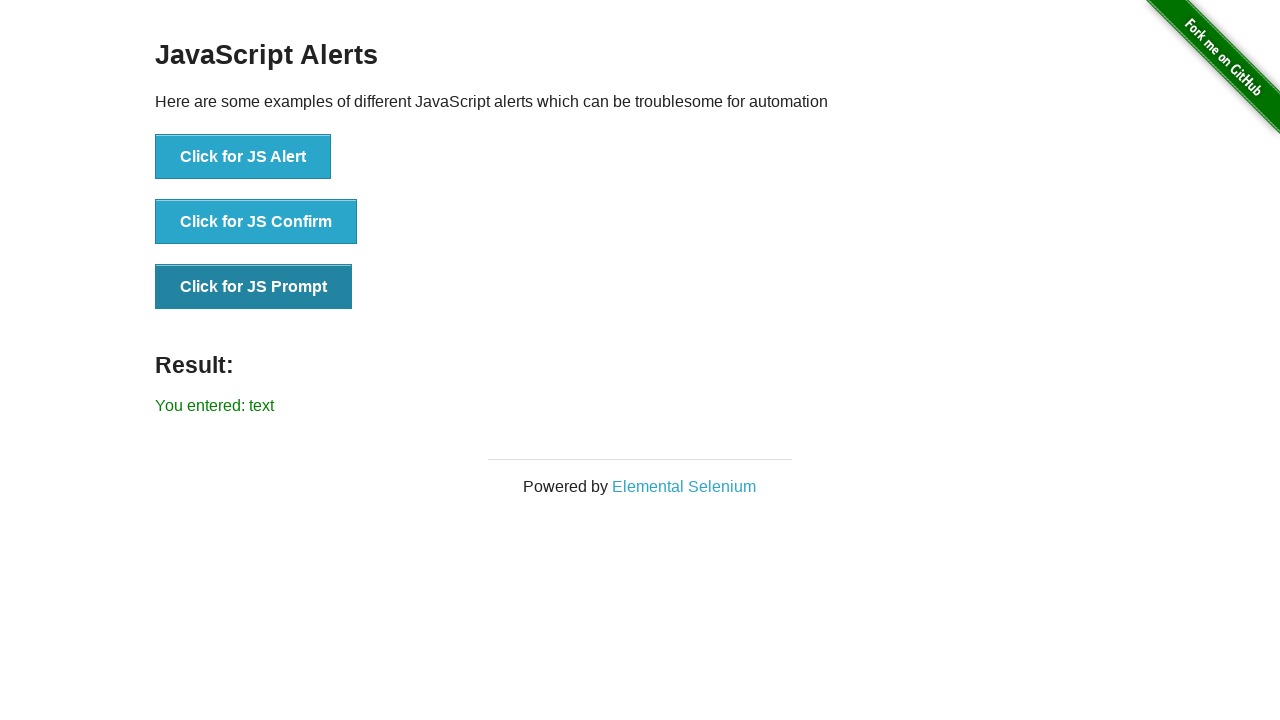